Tests scrolling functionality by scrolling the main window and a specific table element on the page

Starting URL: https://rahulshettyacademy.com/AutomationPractice/

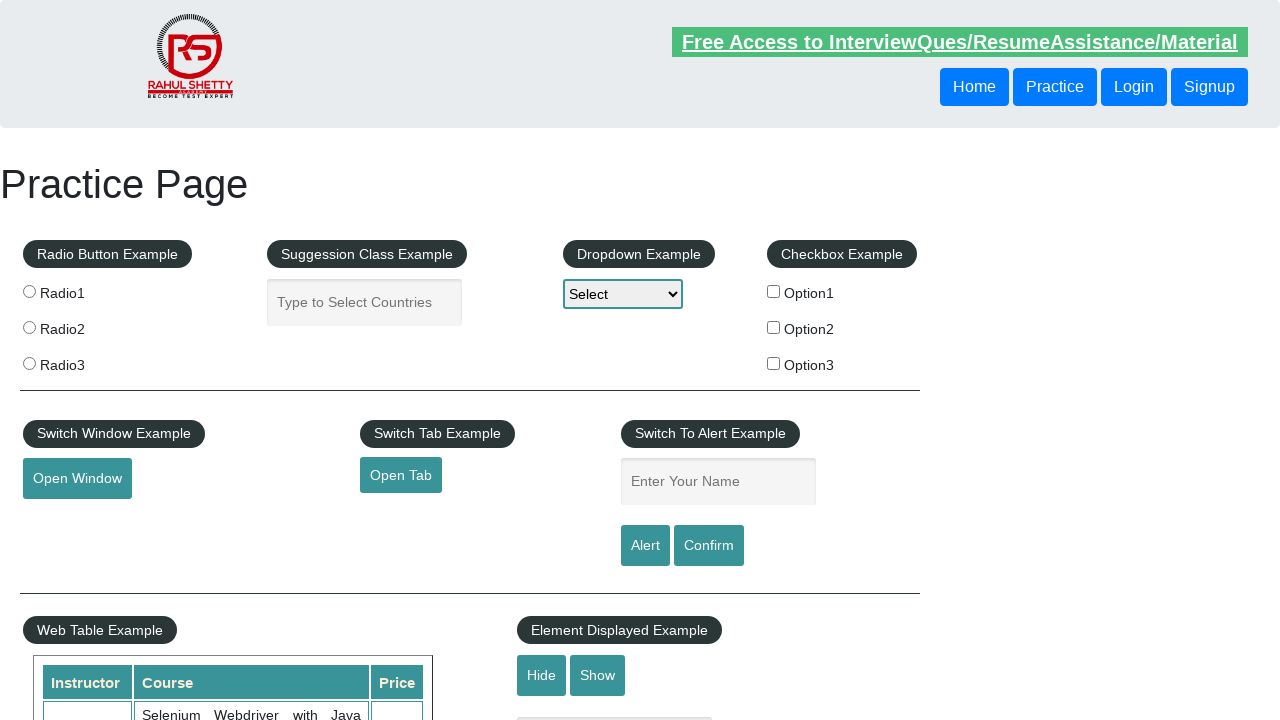

Scrolled main window down by 500 pixels
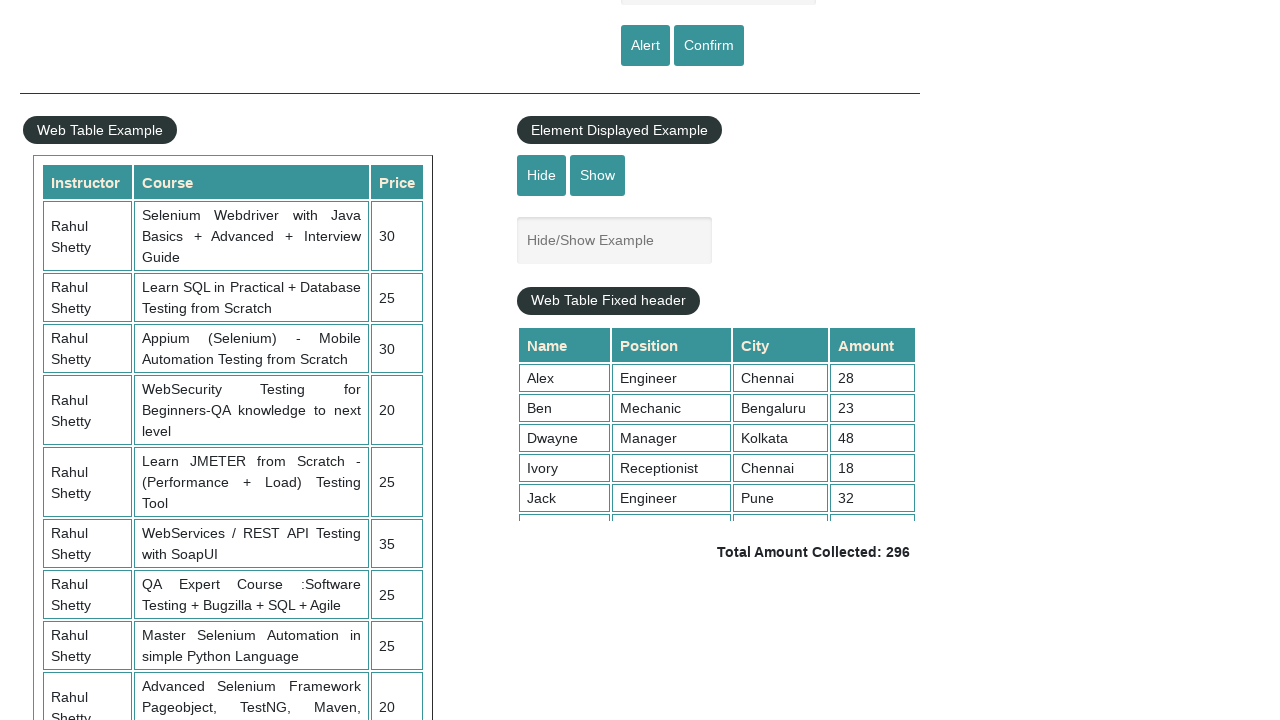

Waited 5 seconds for scroll animation to complete
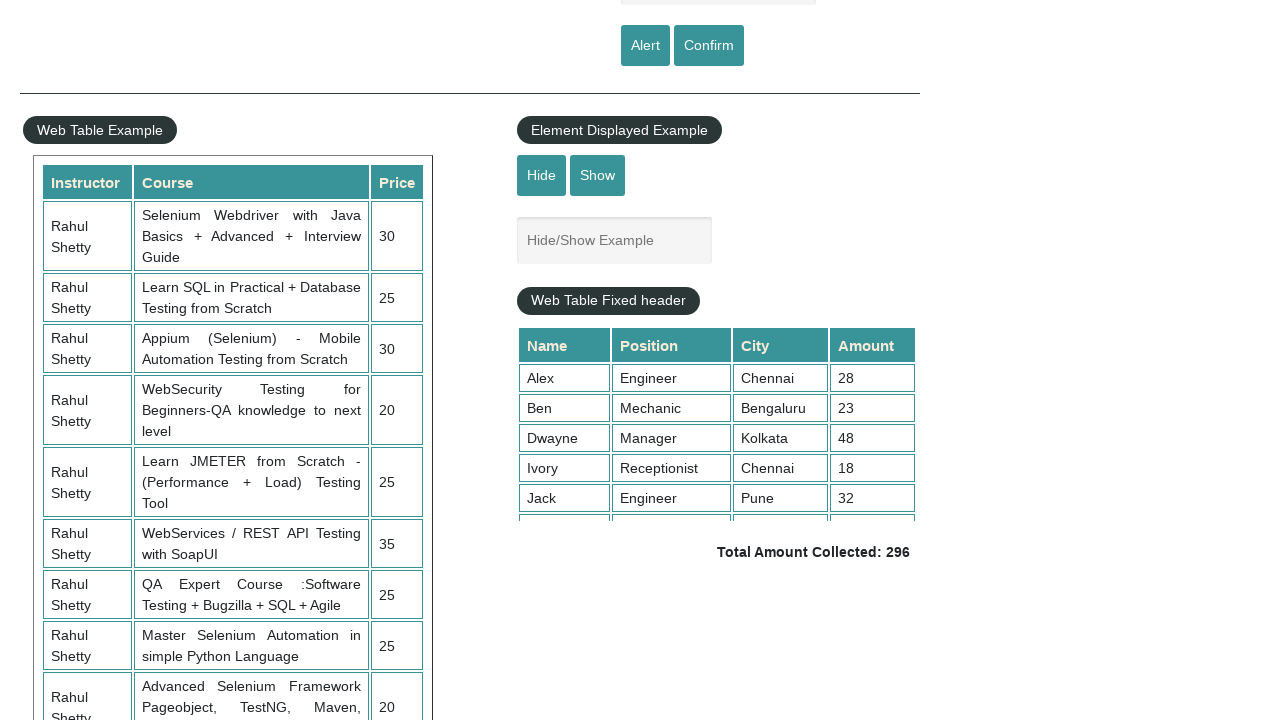

Scrolled table element with class 'tableFixHead' down by 500 pixels
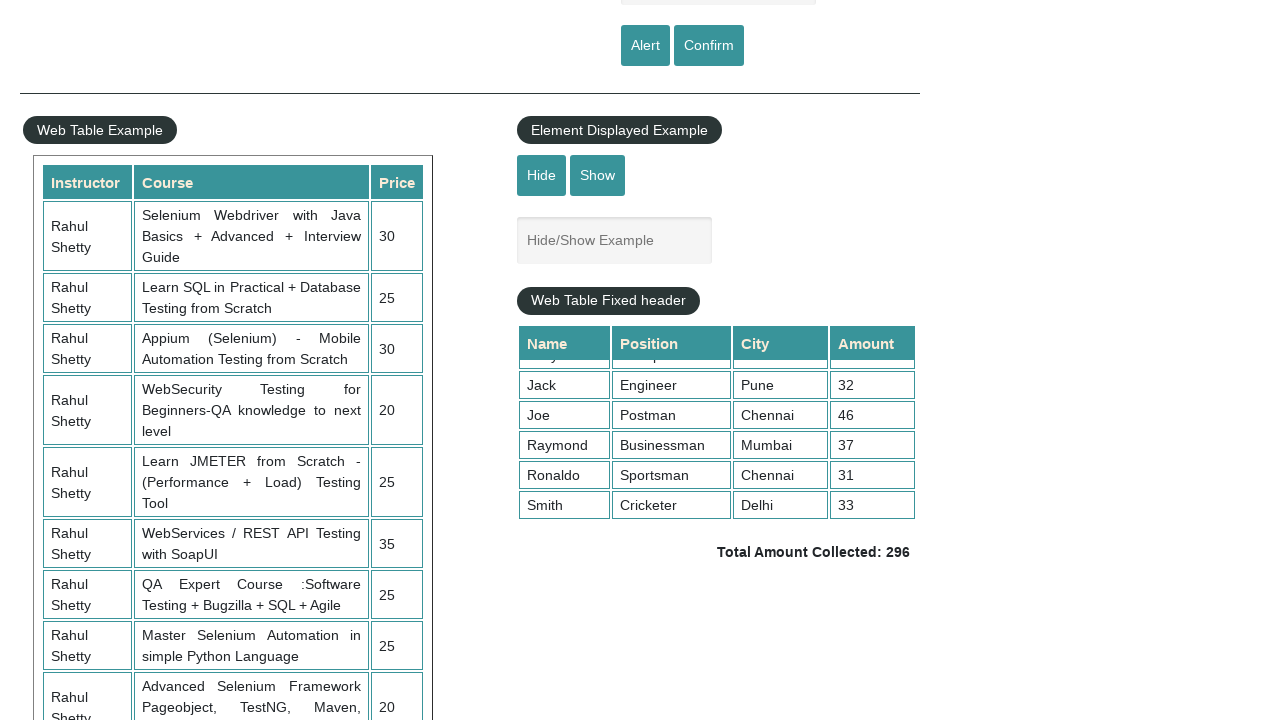

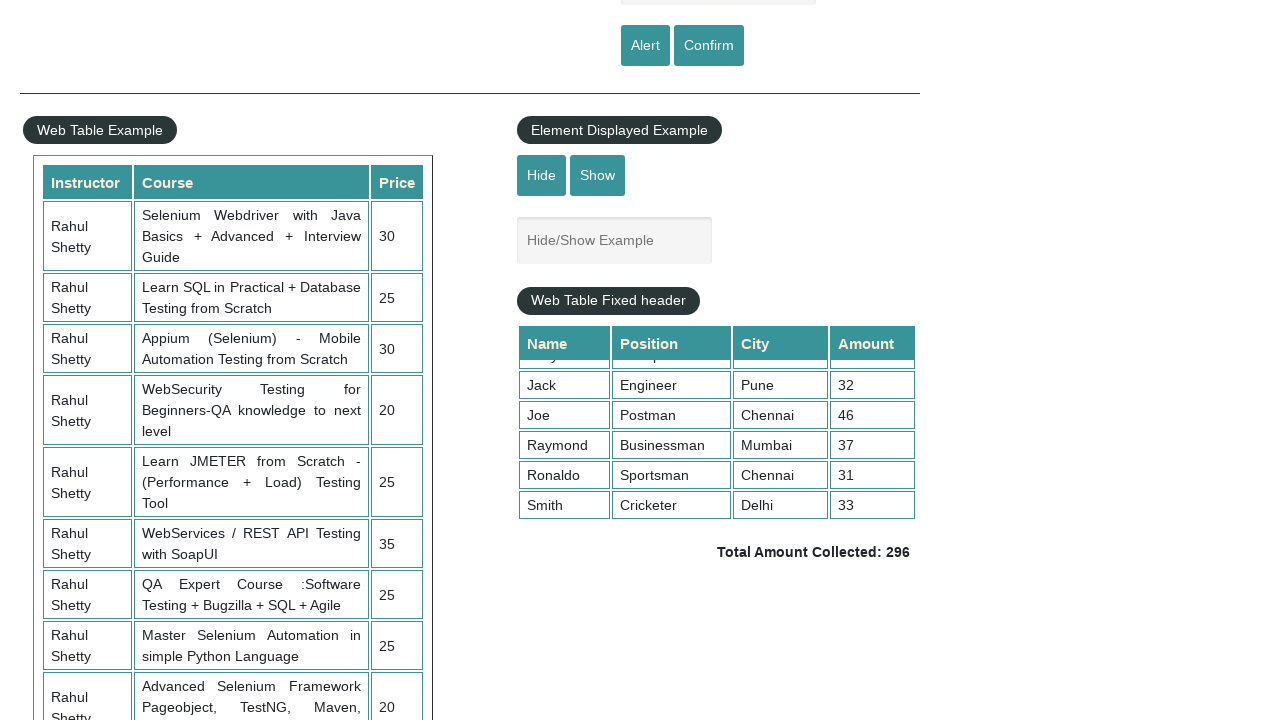